Tests dynamic content loading by clicking a button and verifying the paragraph text

Starting URL: https://testeroprogramowania.github.io/selenium/wait2.html

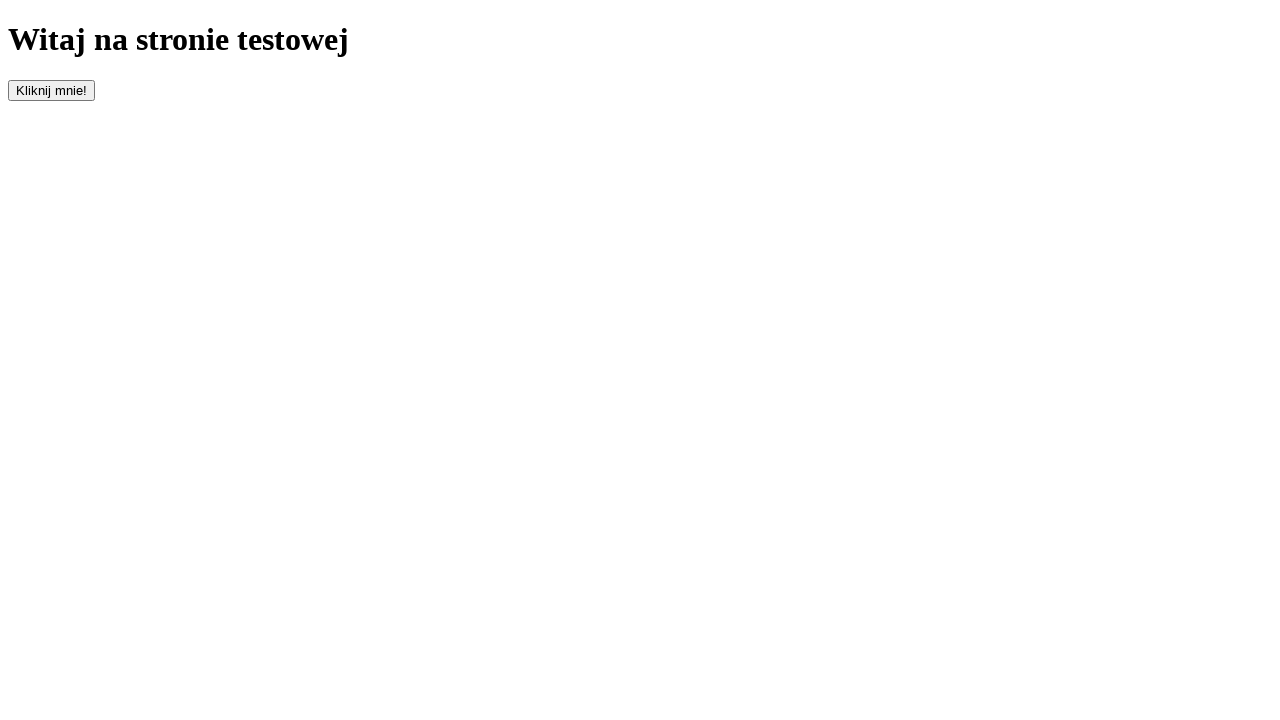

Clicked the button to trigger dynamic content loading at (52, 90) on #clickOnMe
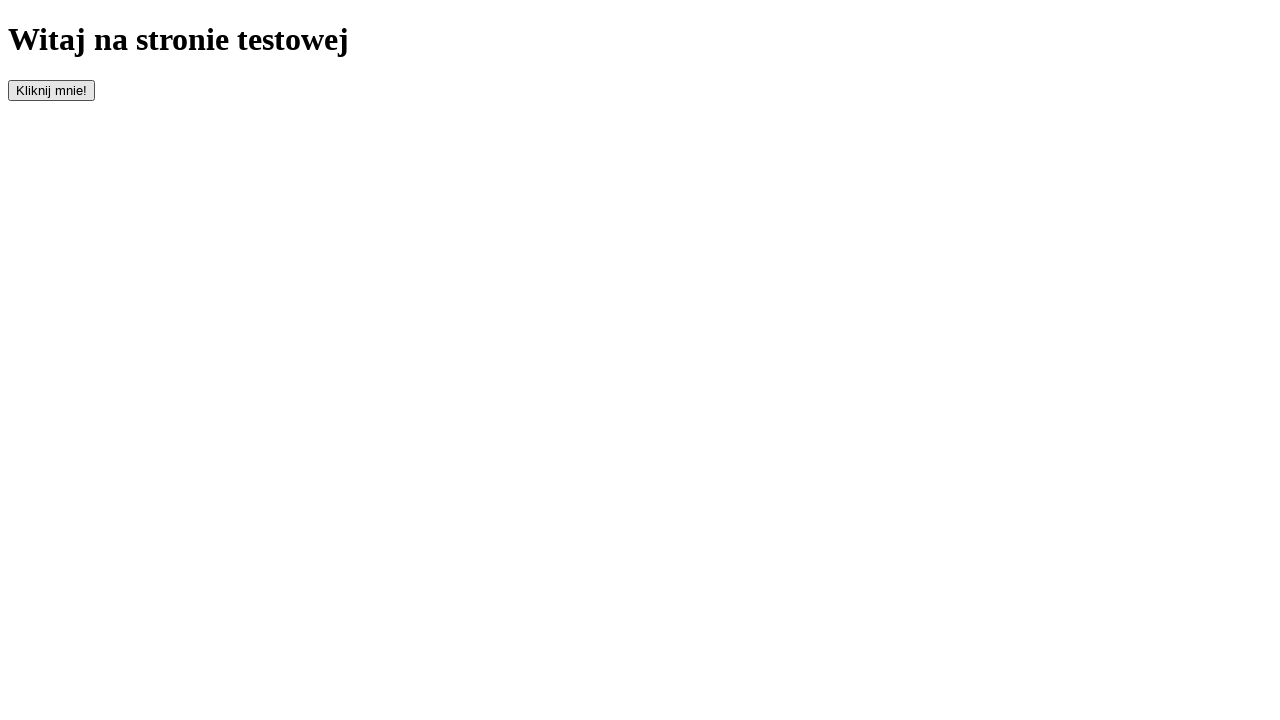

Waited for paragraph element to appear
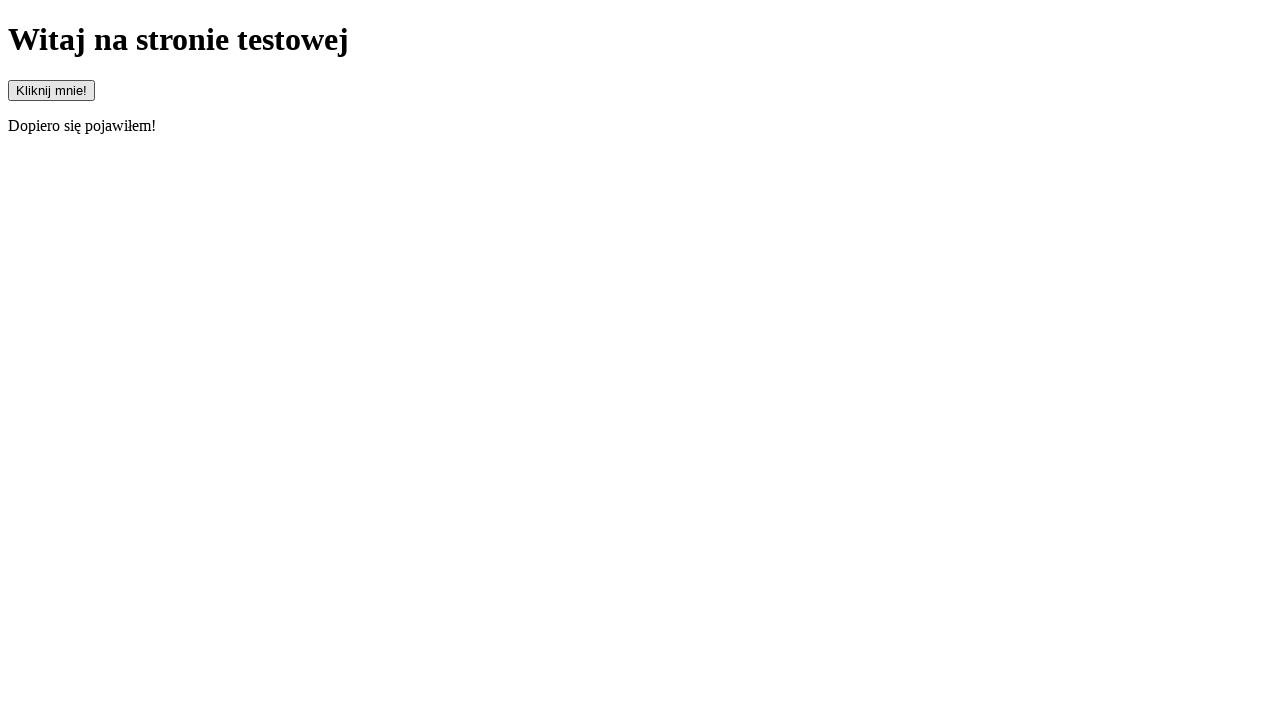

Retrieved paragraph text content
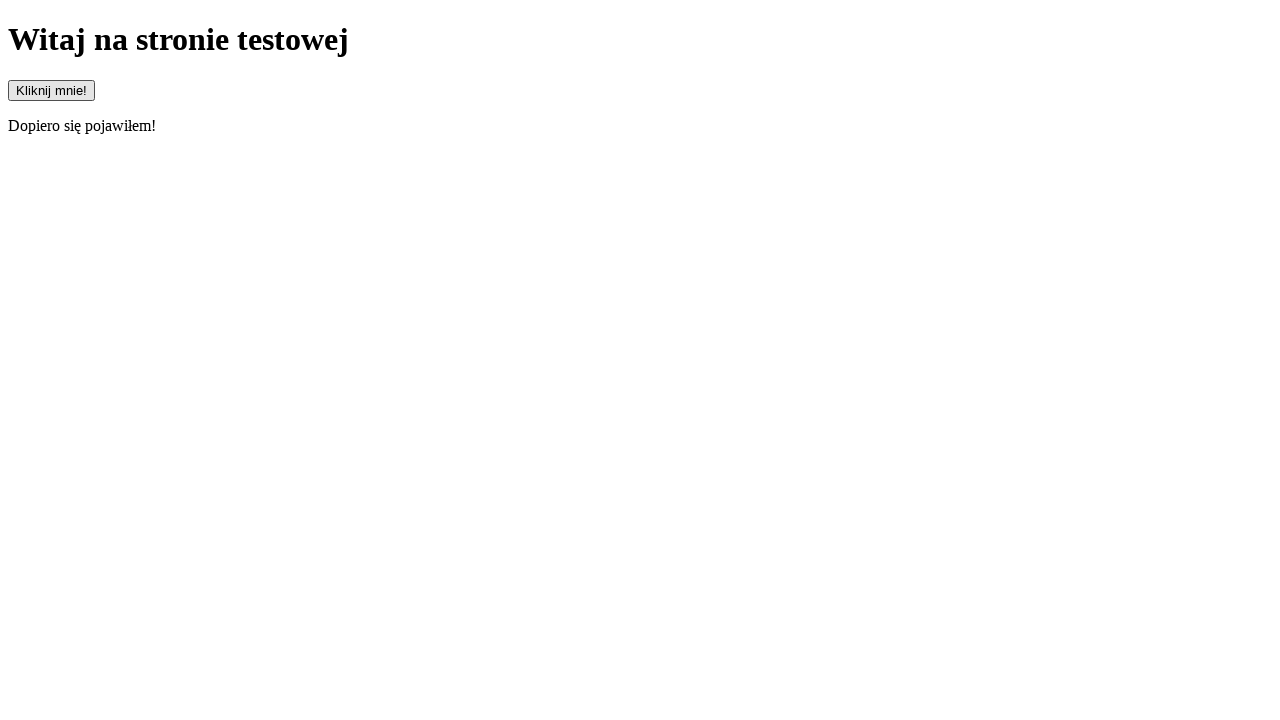

Verified paragraph text matches expected content 'Dopiero się pojawiłem!'
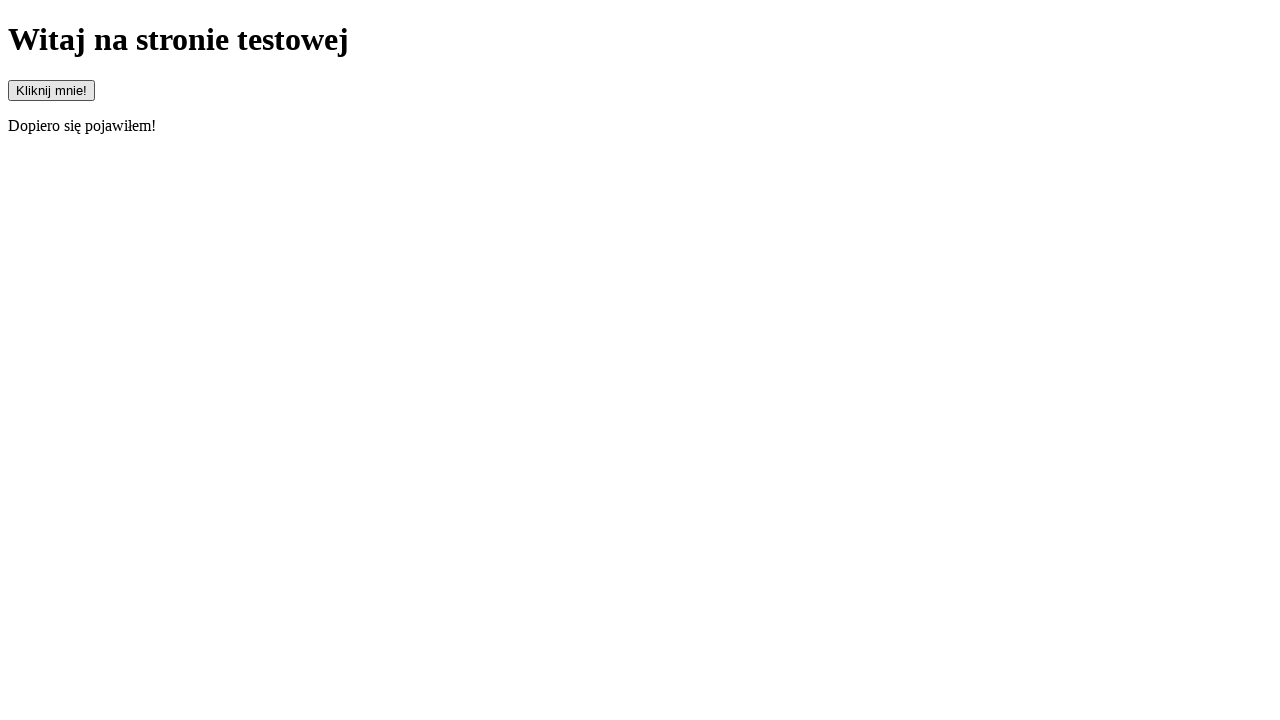

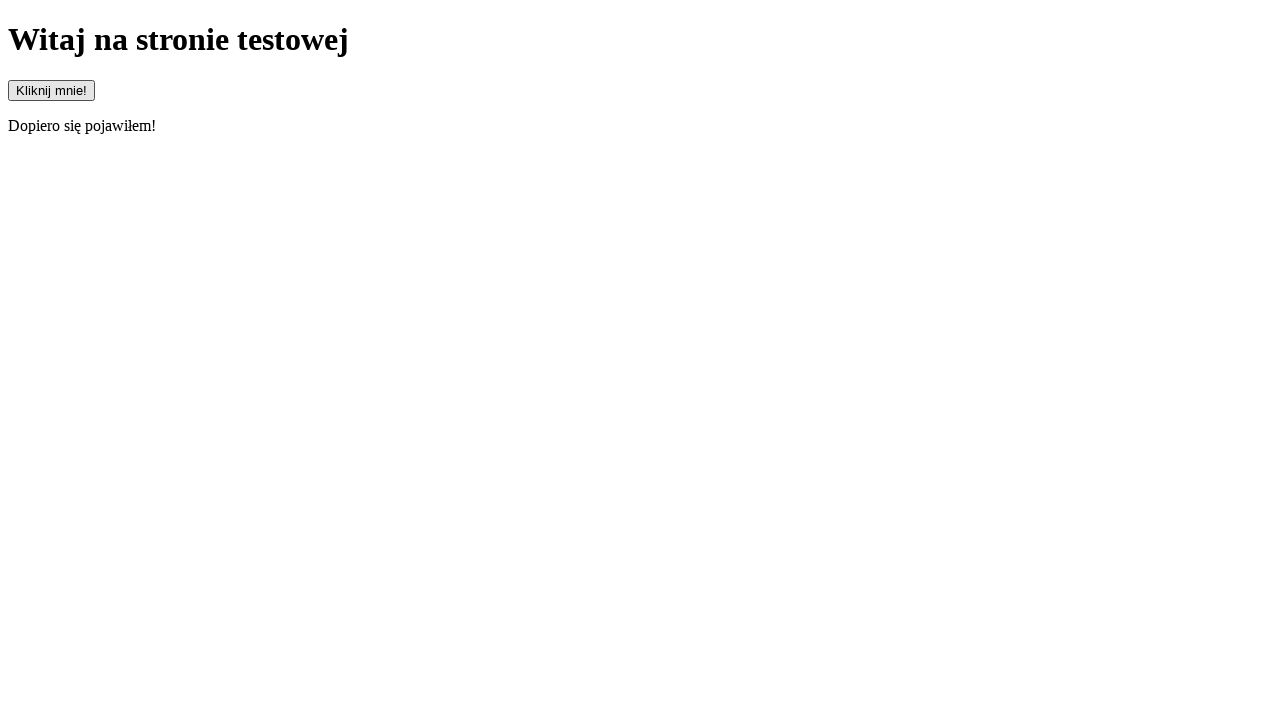